Tests loader functionality by navigating to the Loader section, waiting for the Run button to appear, clicking it, and interacting with the modal dialog

Starting URL: http://demo.automationtesting.in/WebTable.html

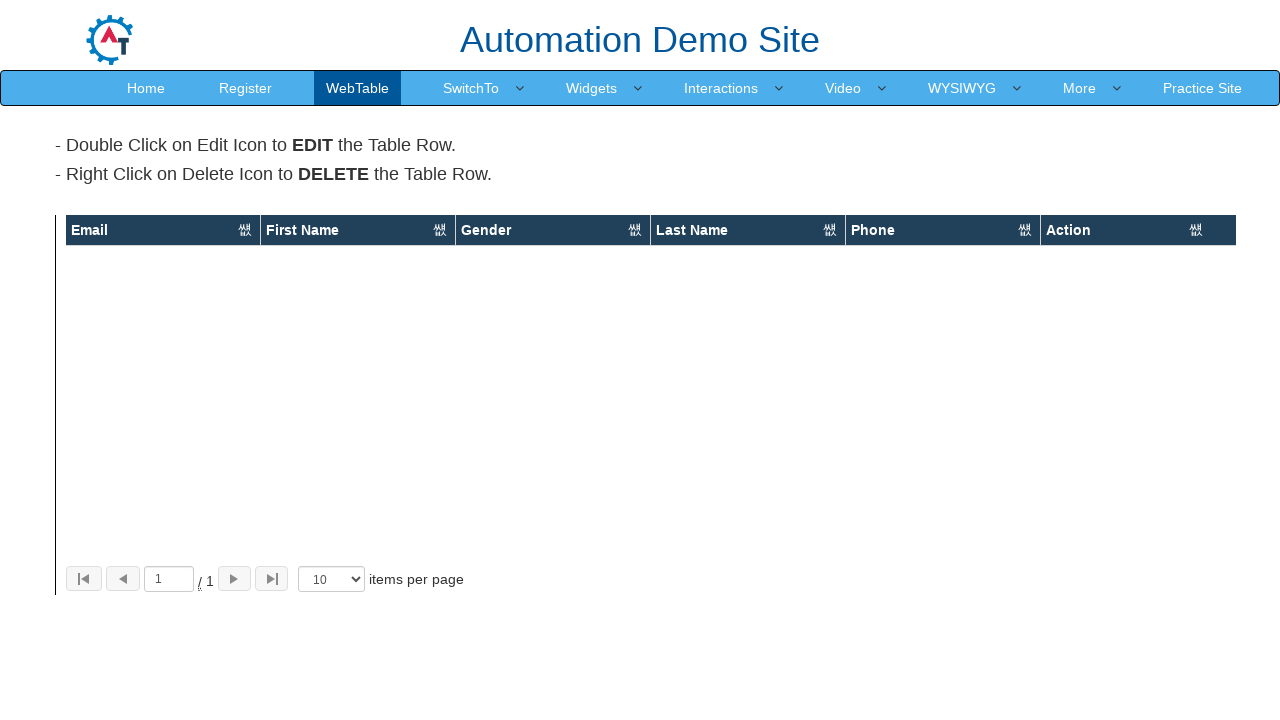

Clicked on More menu at (1080, 88) on text=More
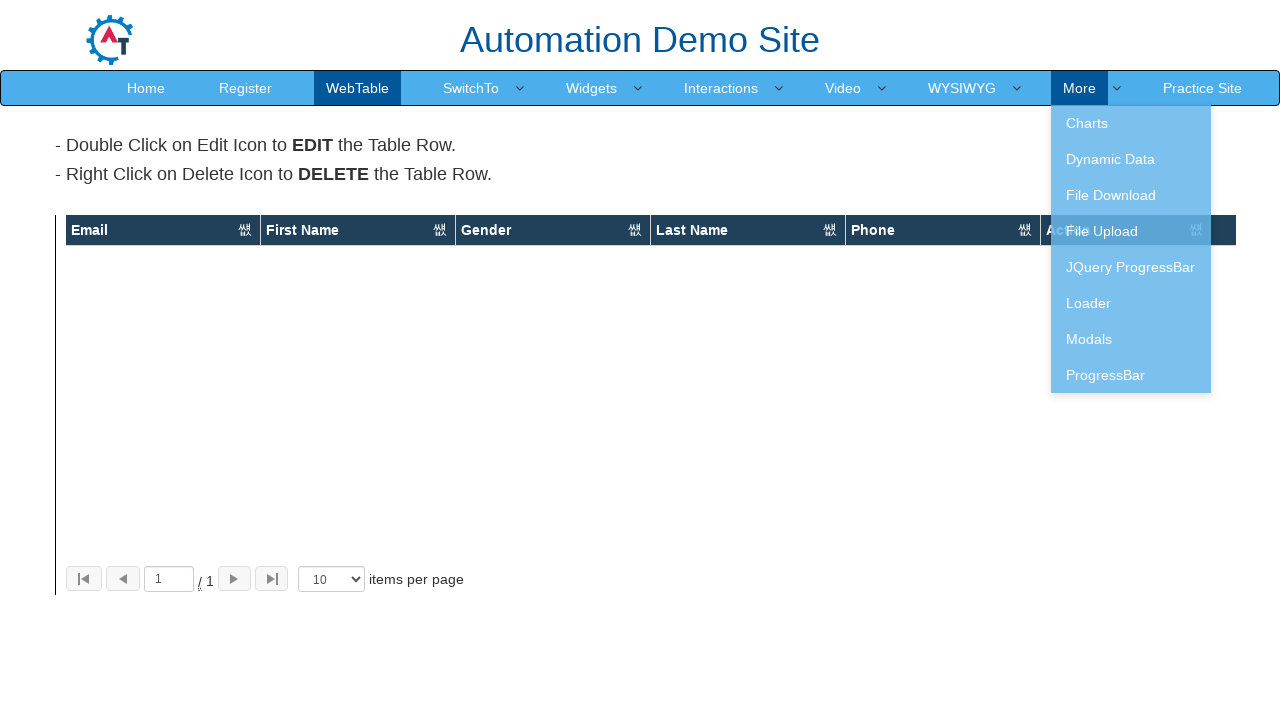

Clicked on Loader link at (1131, 303) on text=Loader
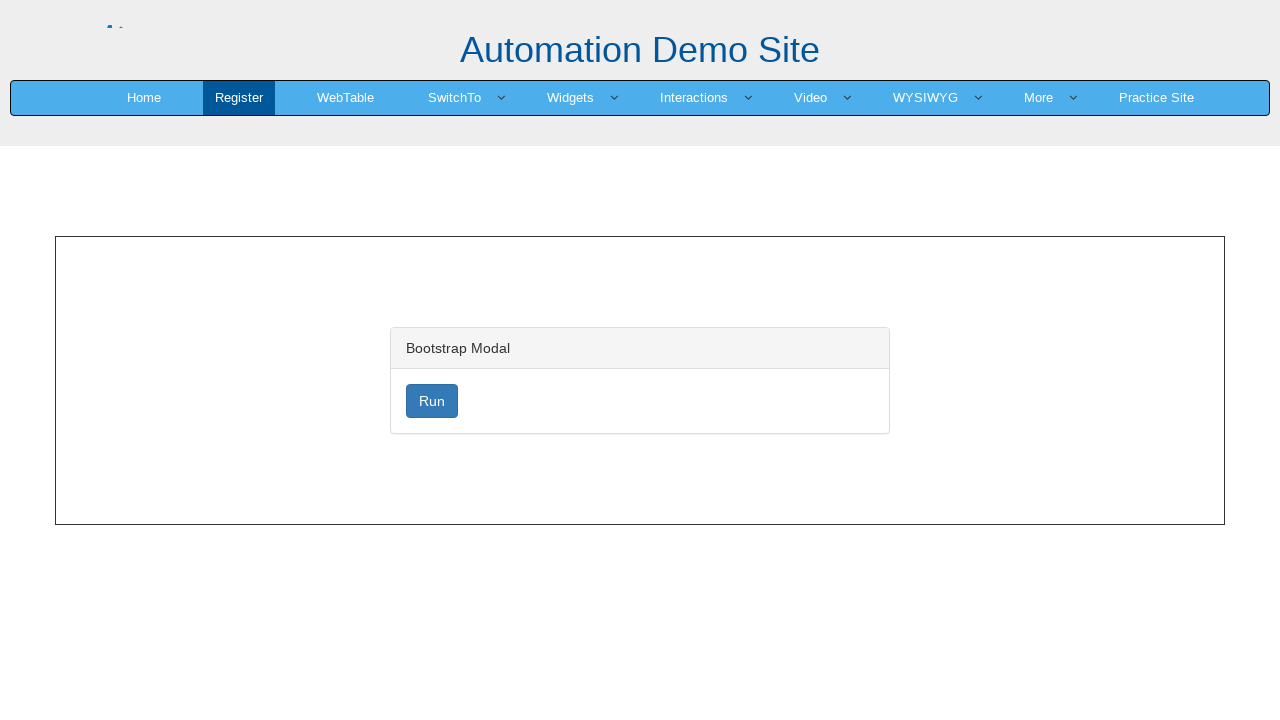

Run button became visible
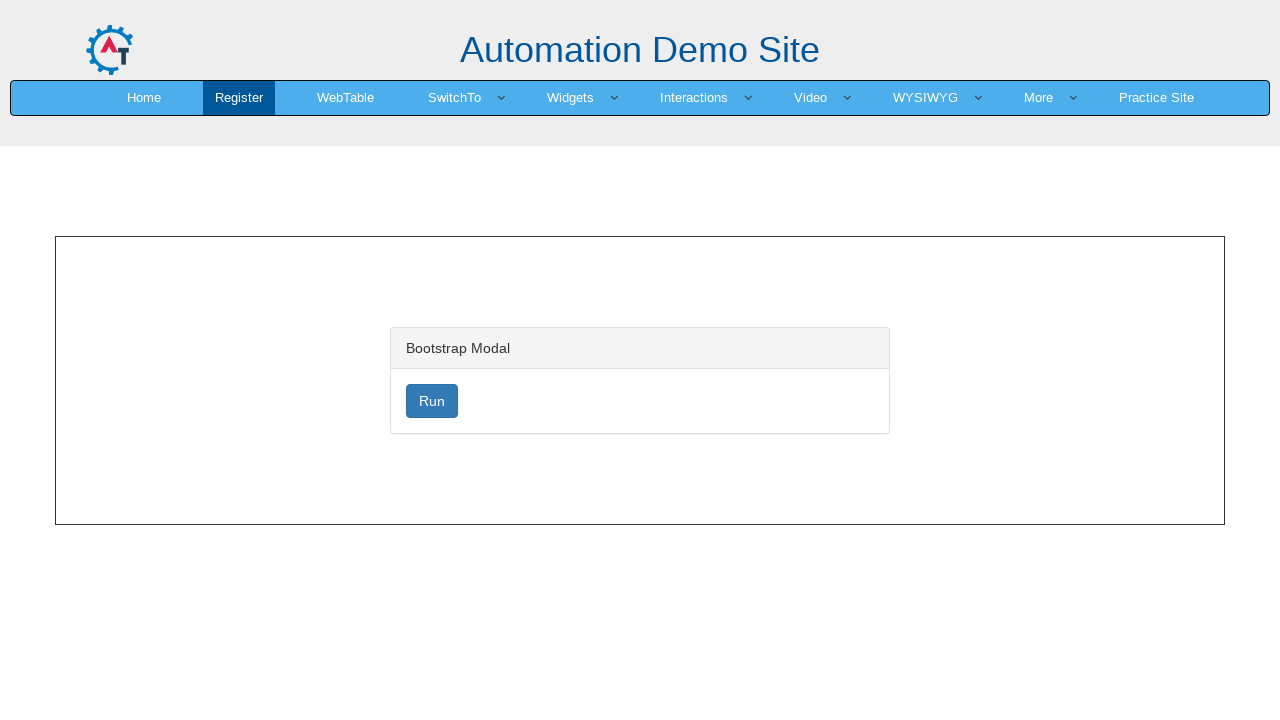

Clicked Run button to start loader at (432, 401) on #loader.btn
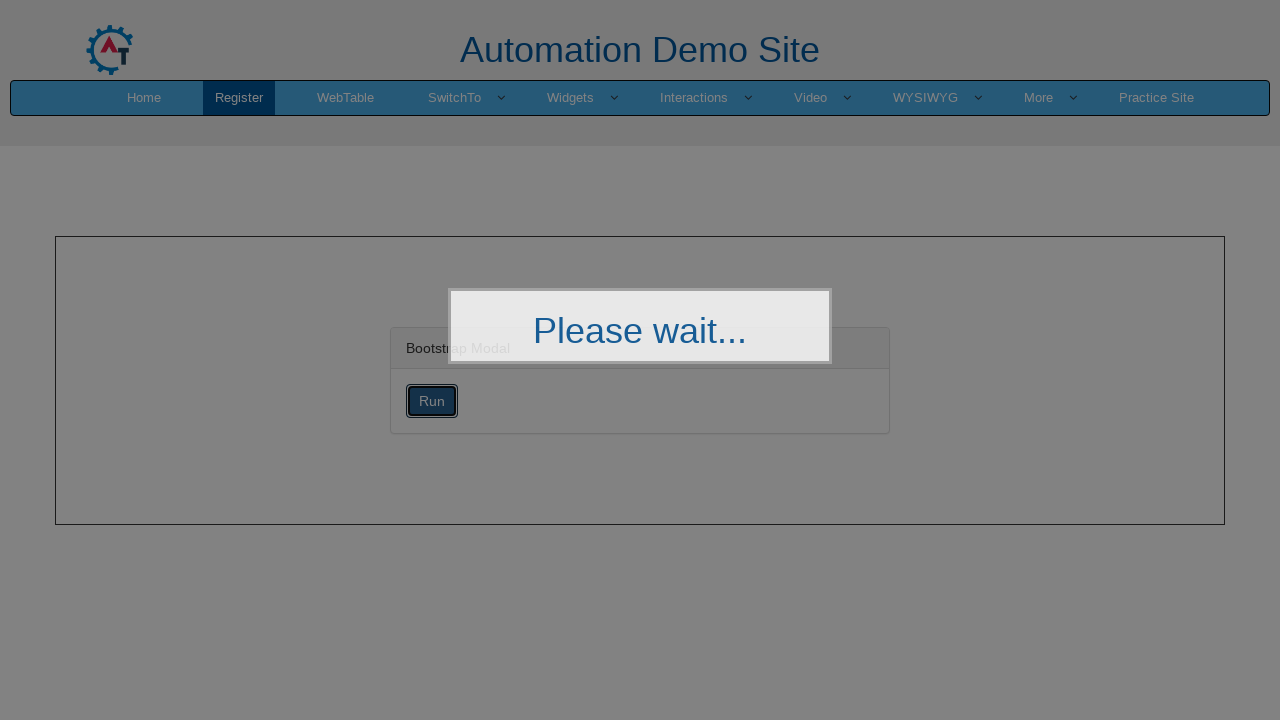

Modal dialog appeared with content
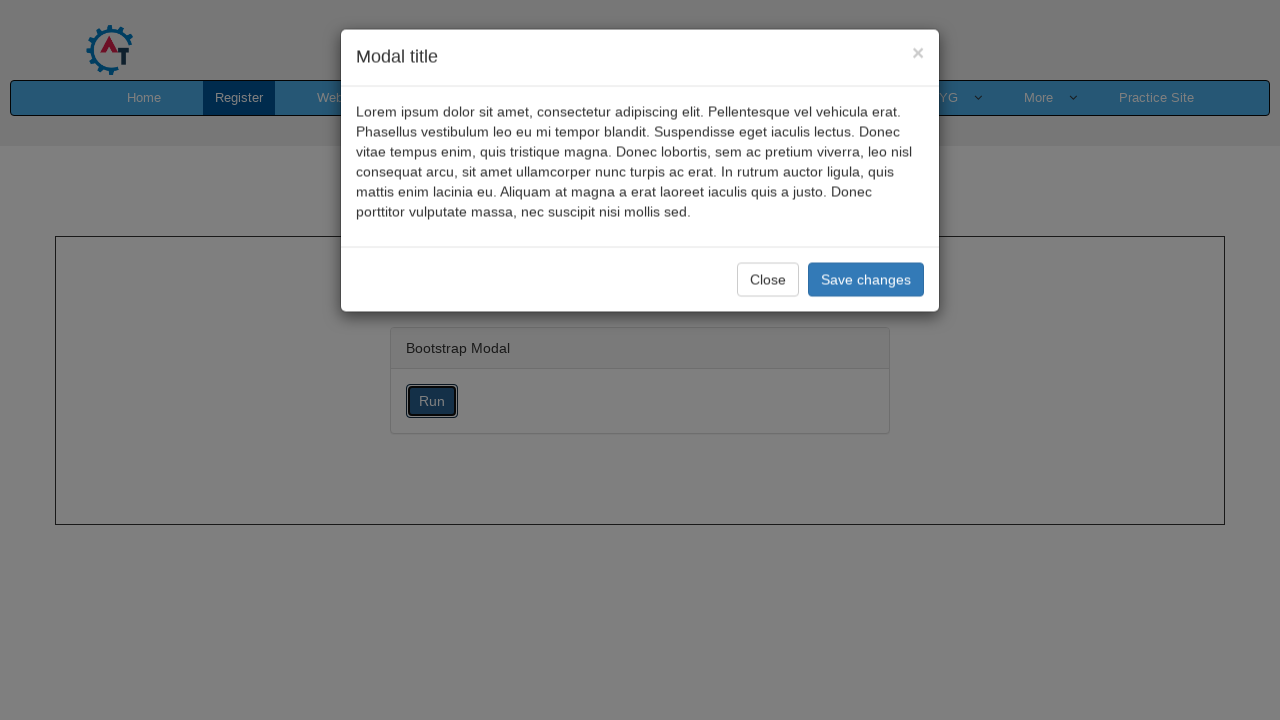

Save Changes button became visible in modal footer
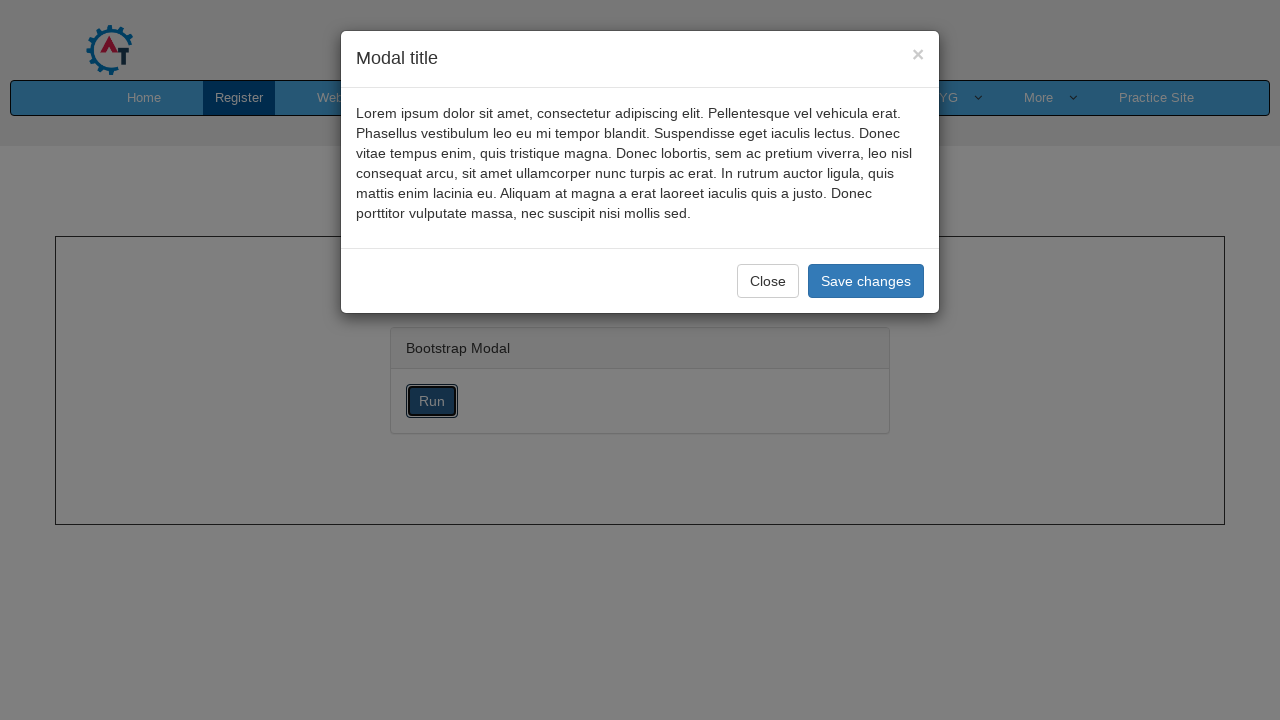

Clicked Save Changes button to close modal at (866, 281) on .modal-footer :nth-child(2)
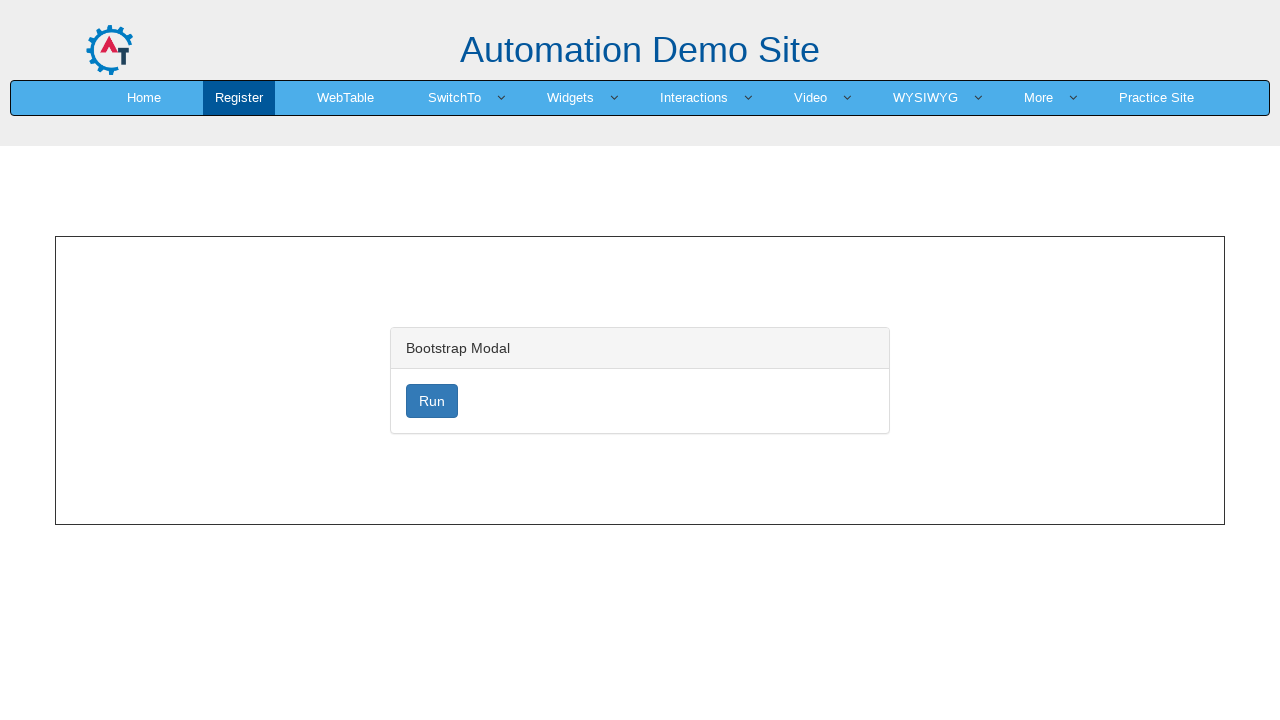

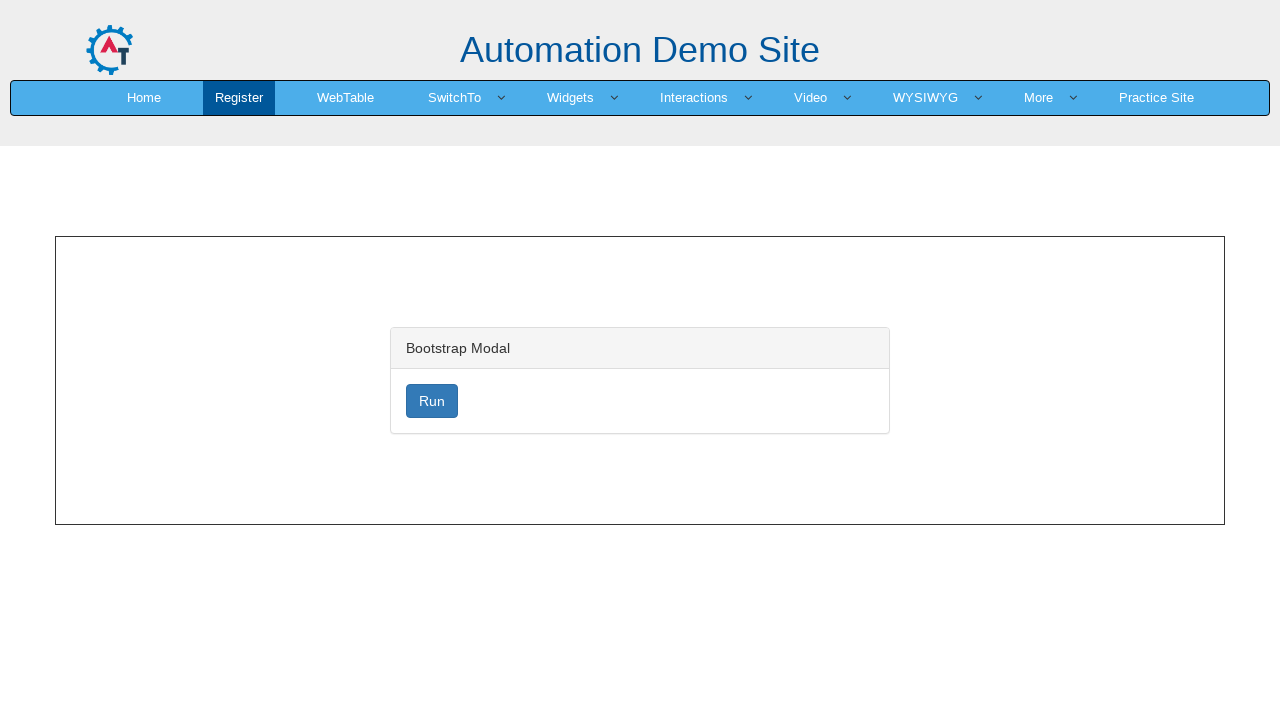